Navigates to Flipkart homepage in headless mode and verifies the page loads by checking the title

Starting URL: https://www.flipkart.com/

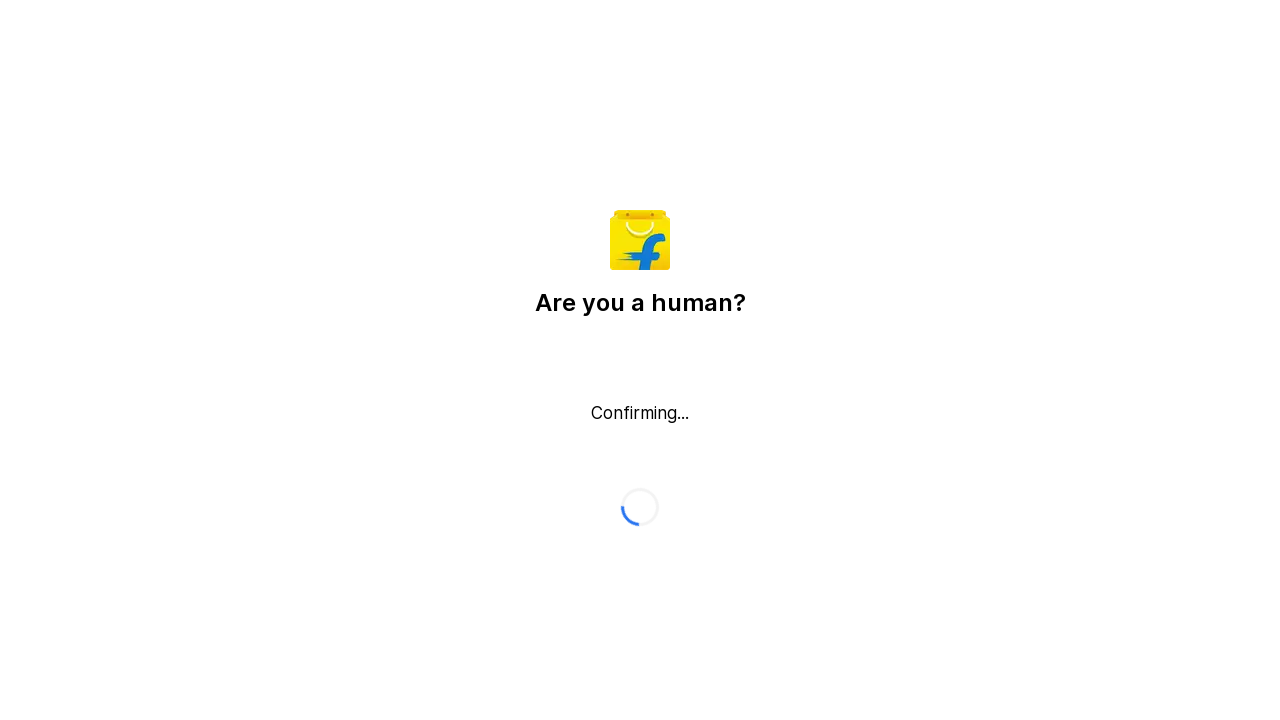

Waited for page to reach domcontentloaded state
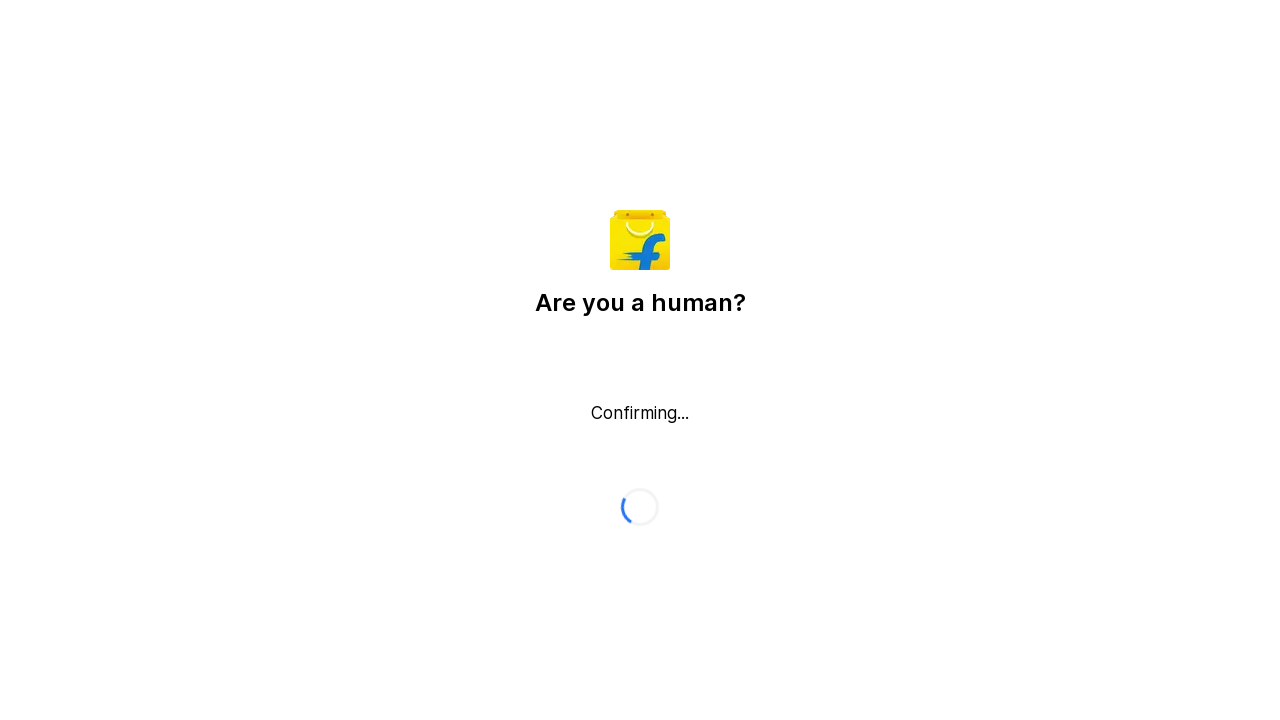

Retrieved page title: Flipkart reCAPTCHA
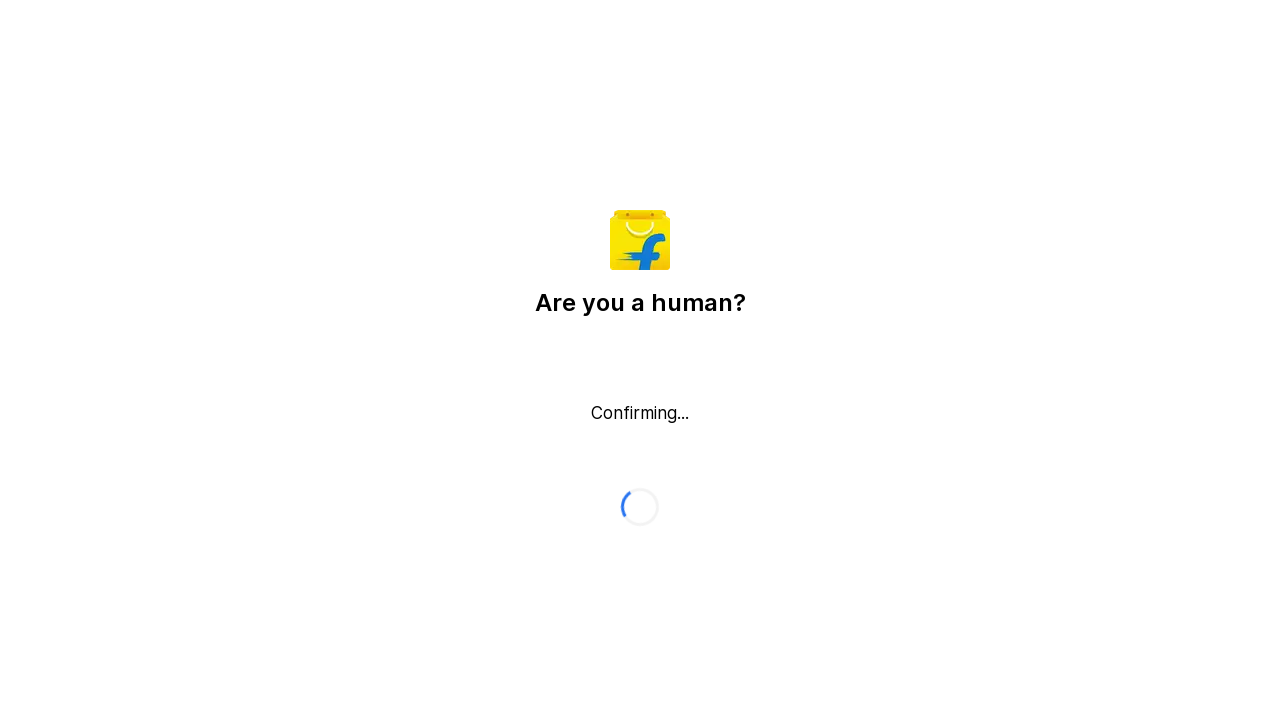

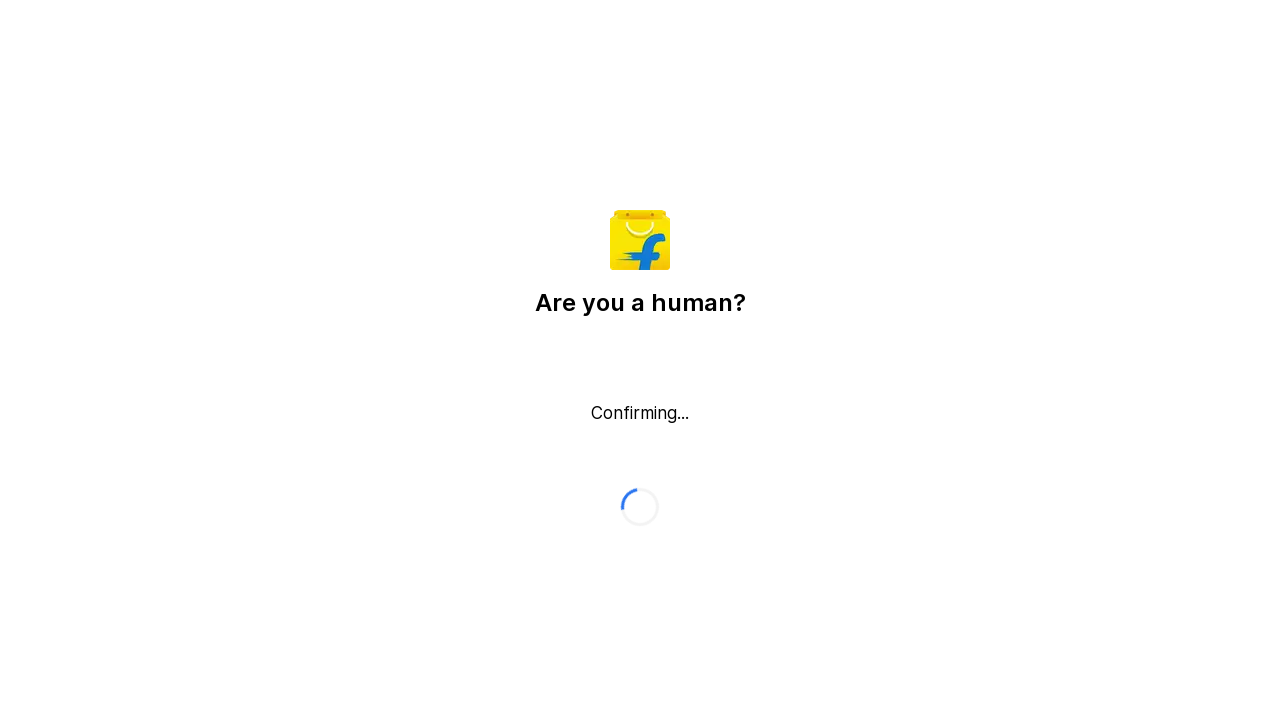